Navigates to DemoQA website, accesses the Elements section, and interacts with the Dynamic Properties page by clicking a button that becomes enabled after a delay

Starting URL: https://demoqa.com/

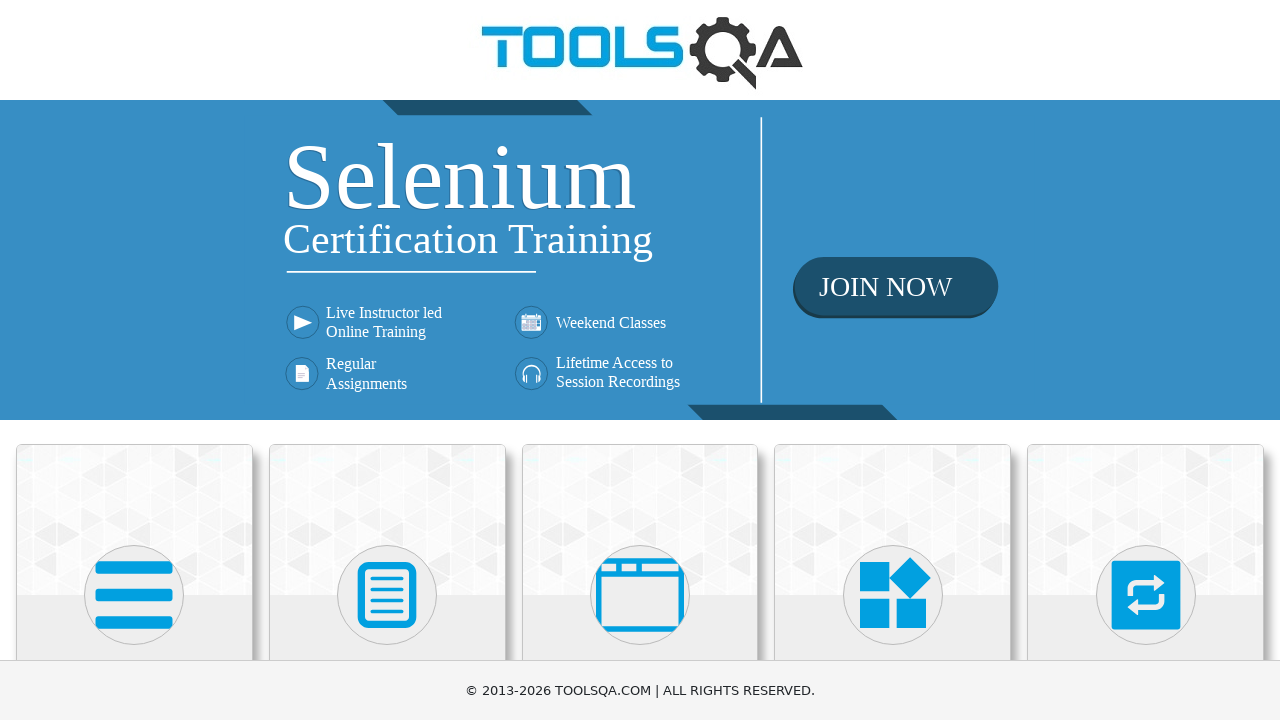

Scrolled down 250px to view Elements section
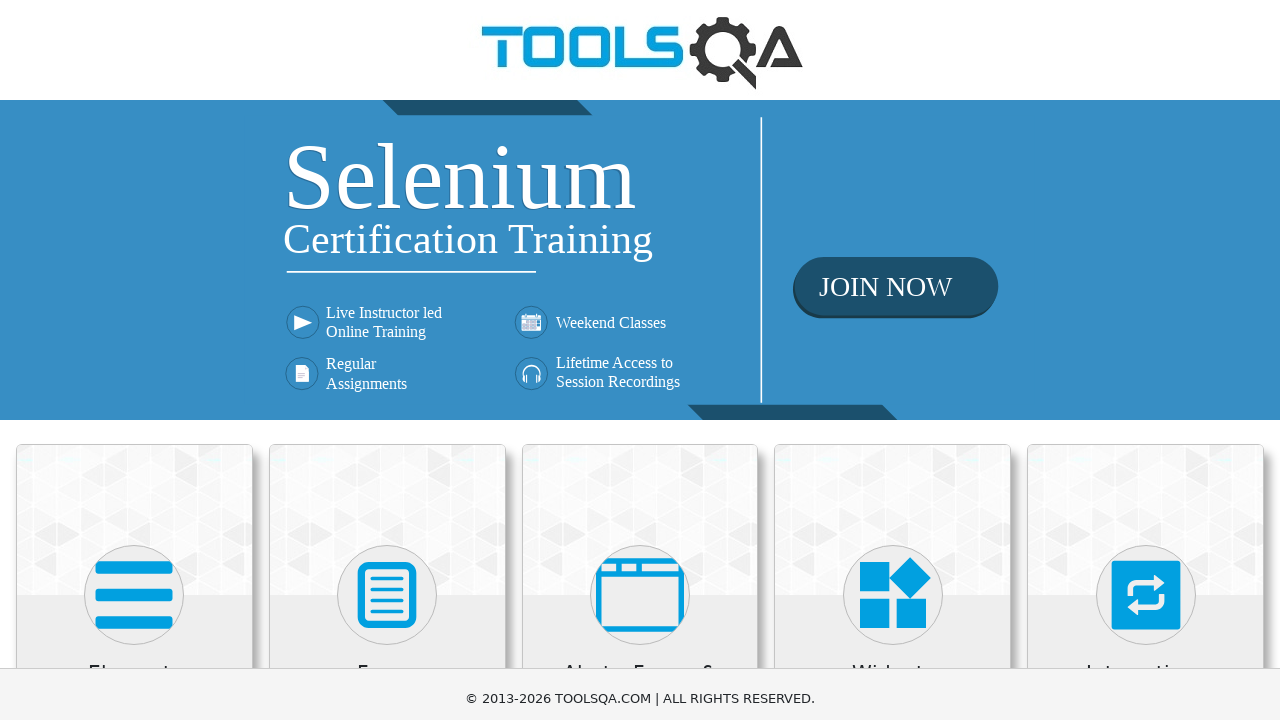

Clicked on Elements section at (134, 423) on xpath=//h5[text()='Elements']
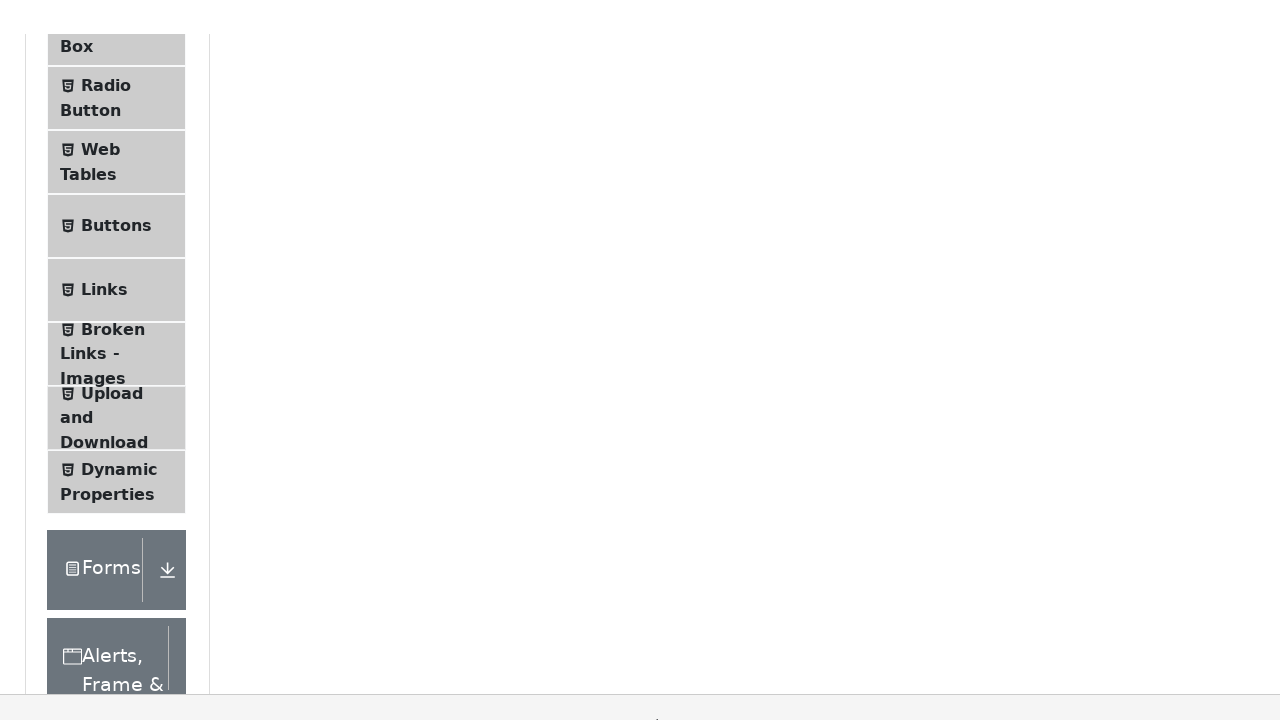

Clicked on Dynamic Properties menu item at (119, 110) on xpath=//span[contains(text(),'Dynamic Properties')]
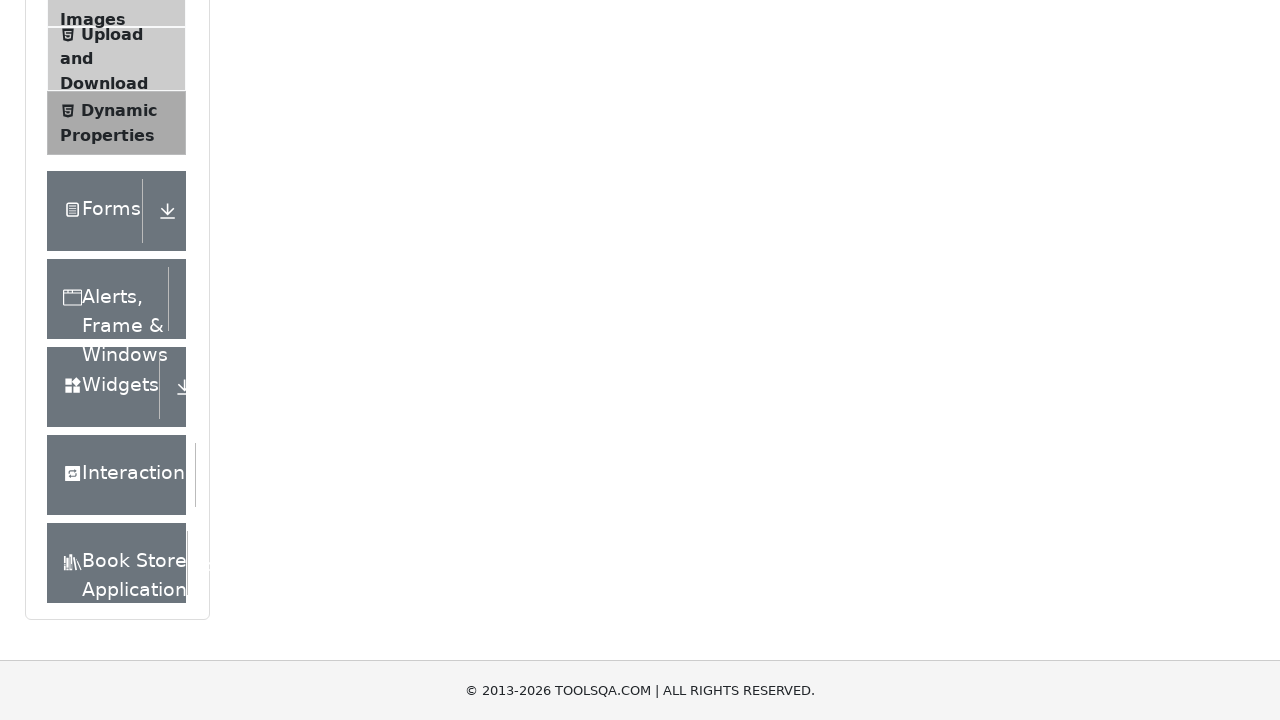

Waited for button to be enabled (up to 6 seconds)
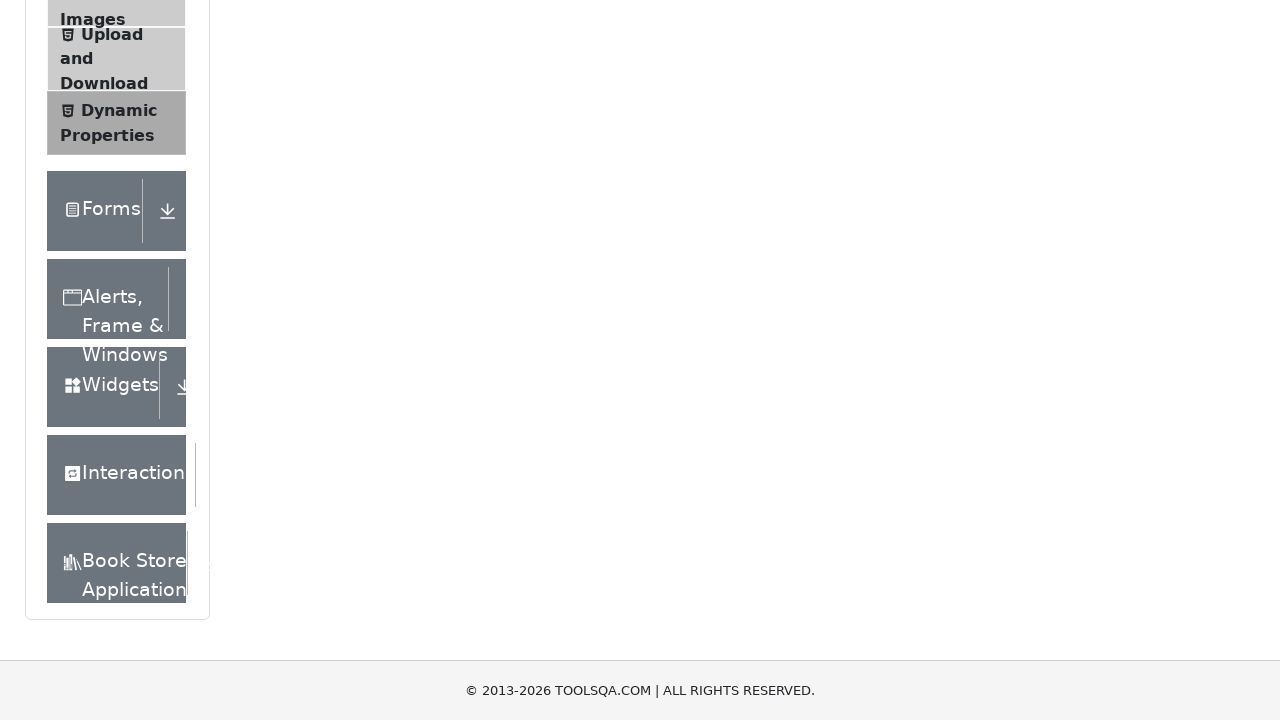

Clicked the dynamically enabled button at (333, 306) on #enableAfter
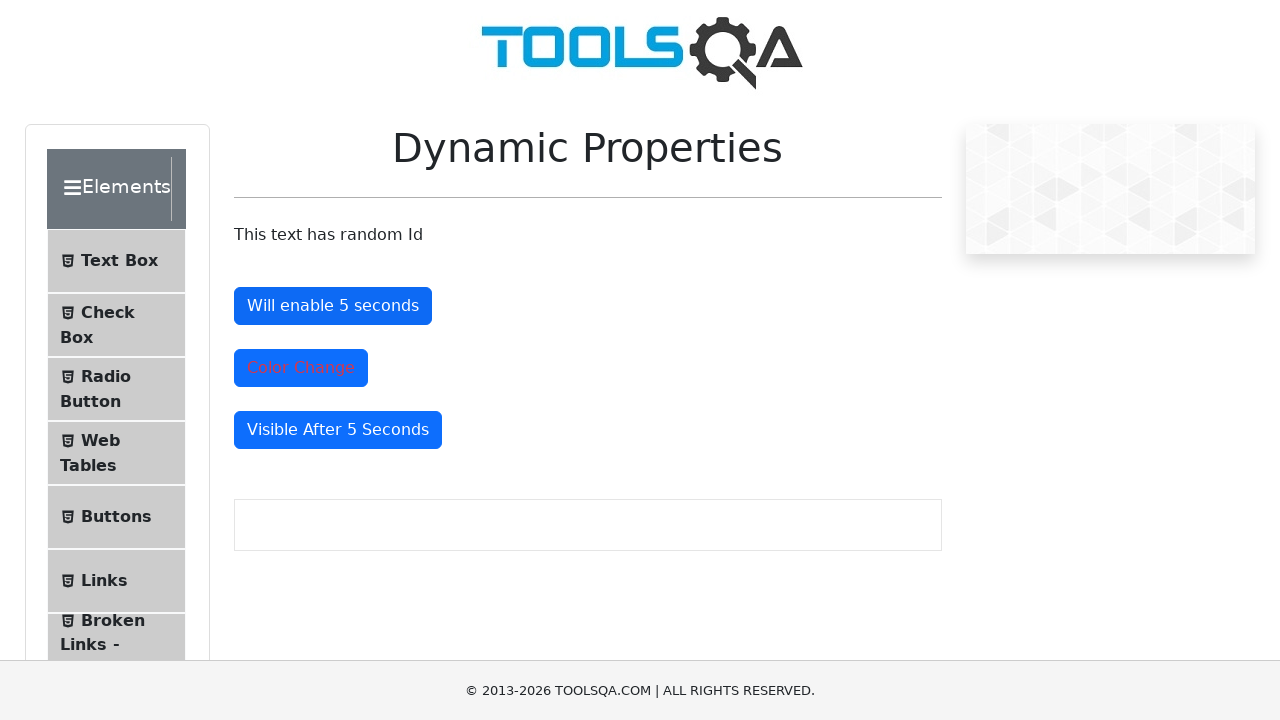

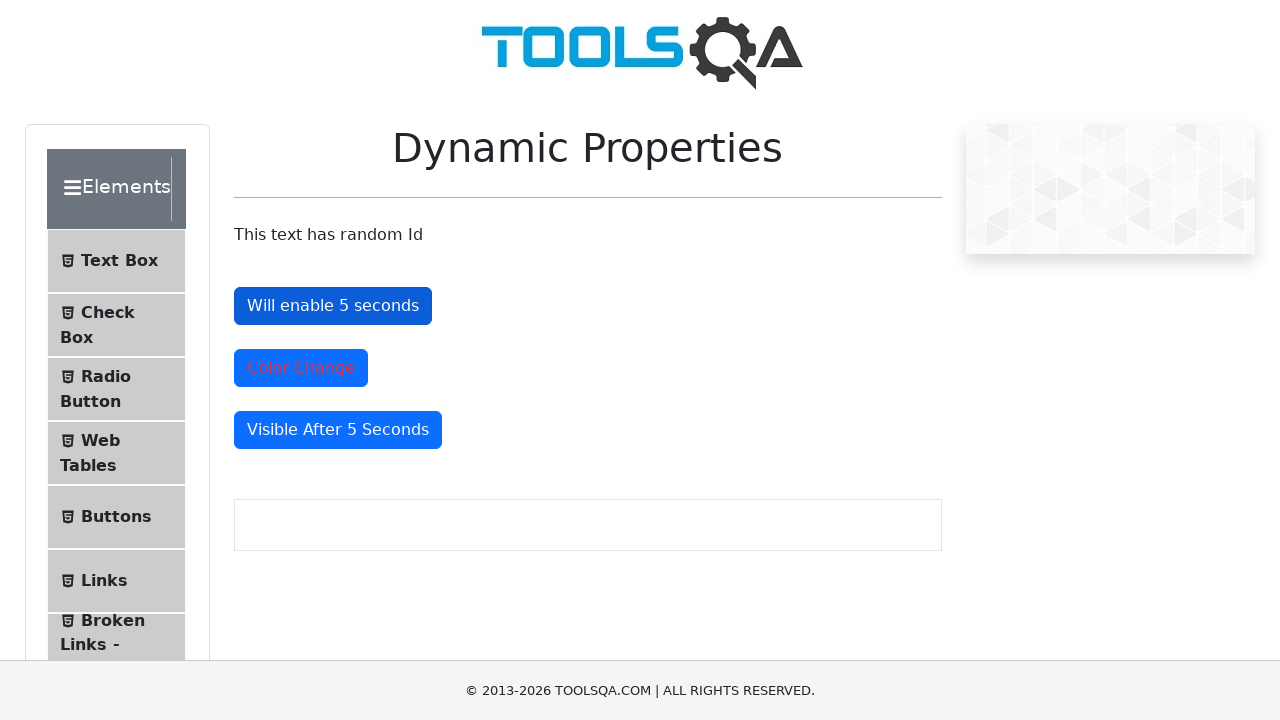